Tests an e-commerce shopping flow by adding specific vegetables (Cucumber, Brocolli, Beetroot) to cart, proceeding to checkout, and applying a promo code to verify the discount is applied.

Starting URL: https://rahulshettyacademy.com/seleniumPractise/

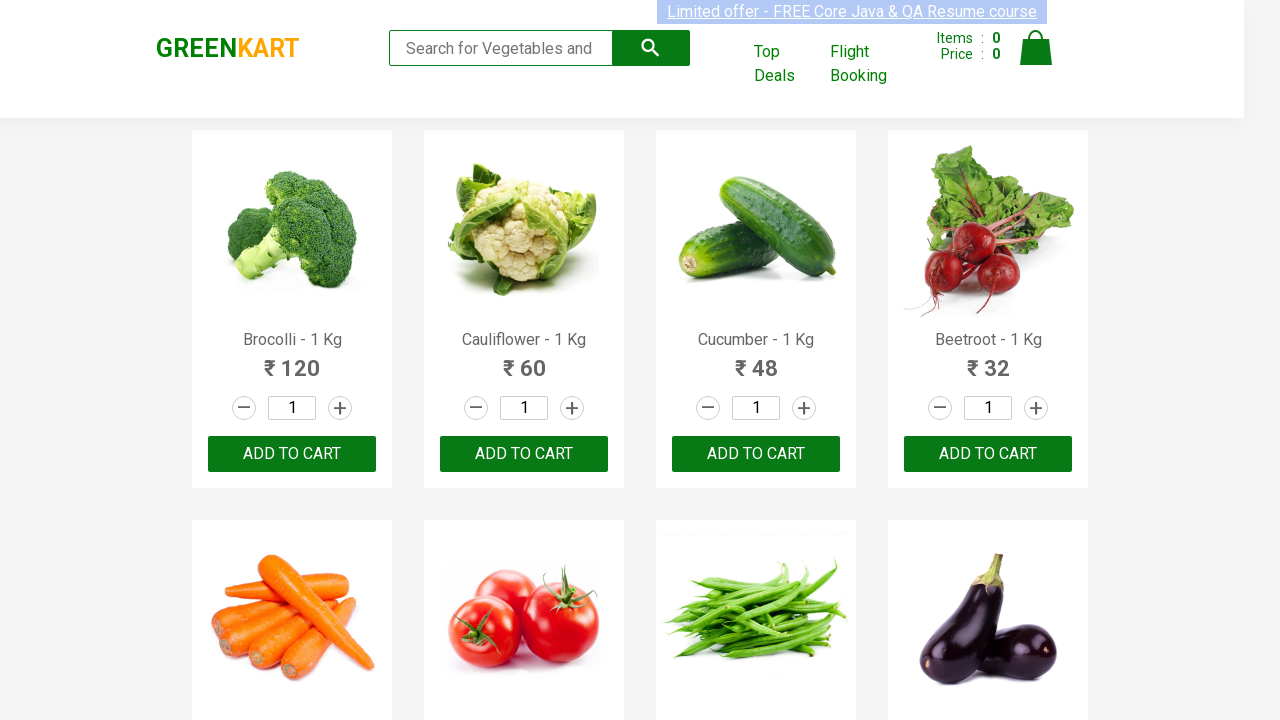

Waited for product list to load
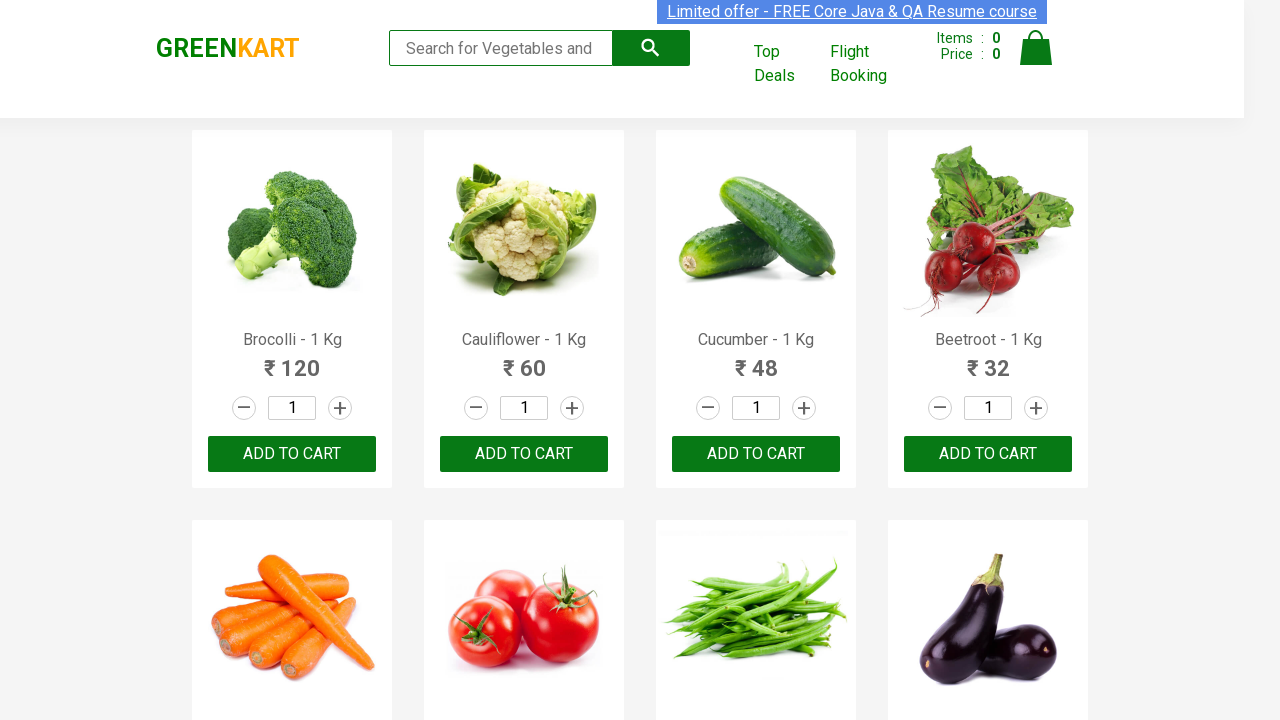

Retrieved all product elements from the page
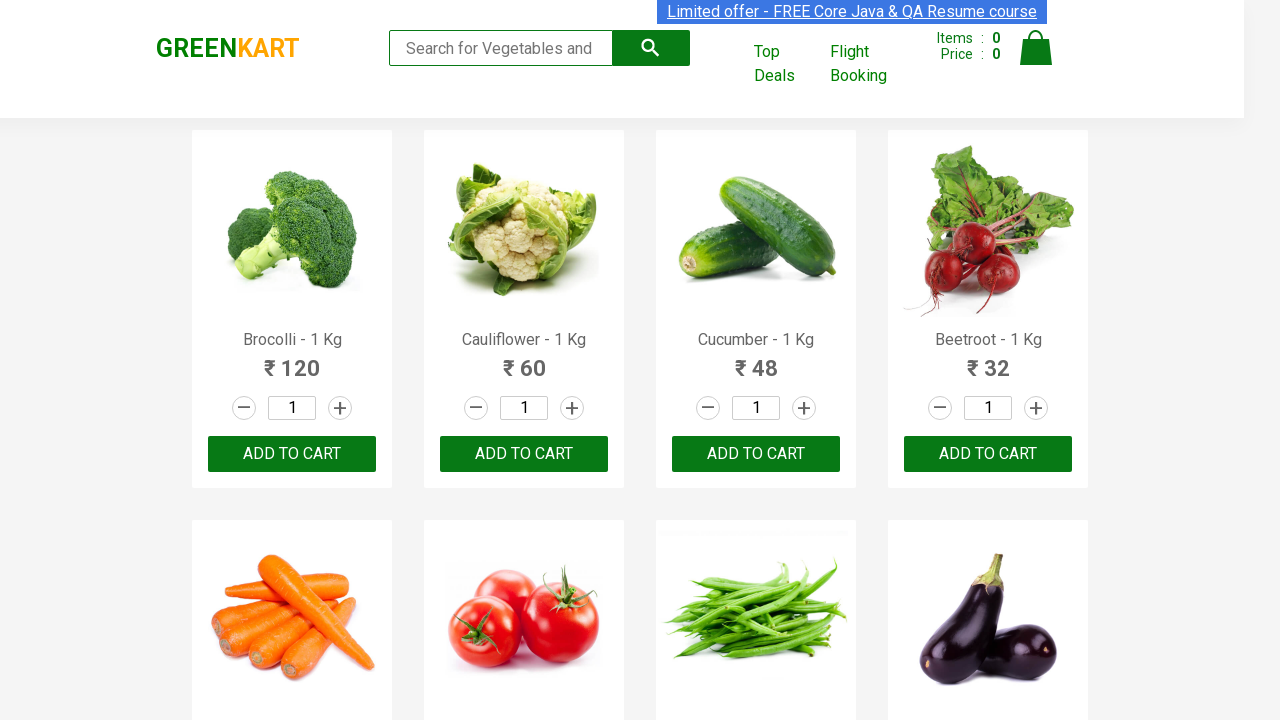

Added Brocolli to cart at (292, 454) on xpath=//div[@class='product-action']/button >> nth=0
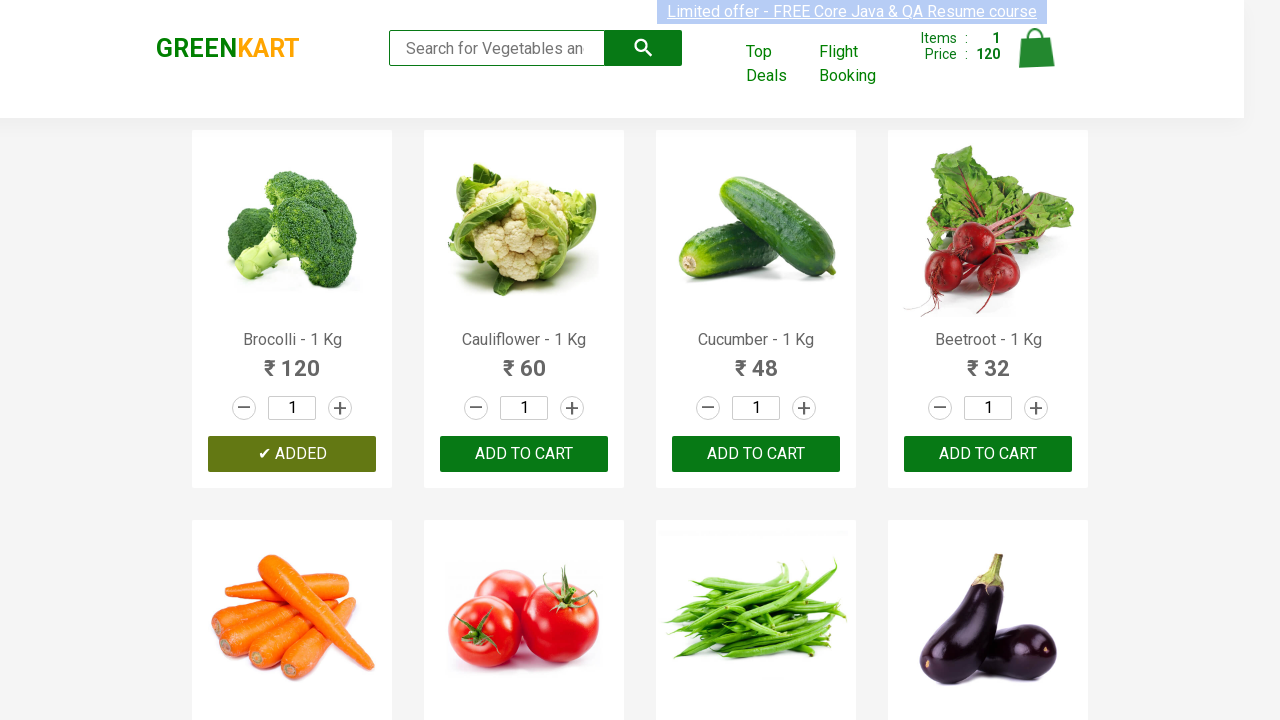

Added Cucumber to cart at (756, 454) on xpath=//div[@class='product-action']/button >> nth=2
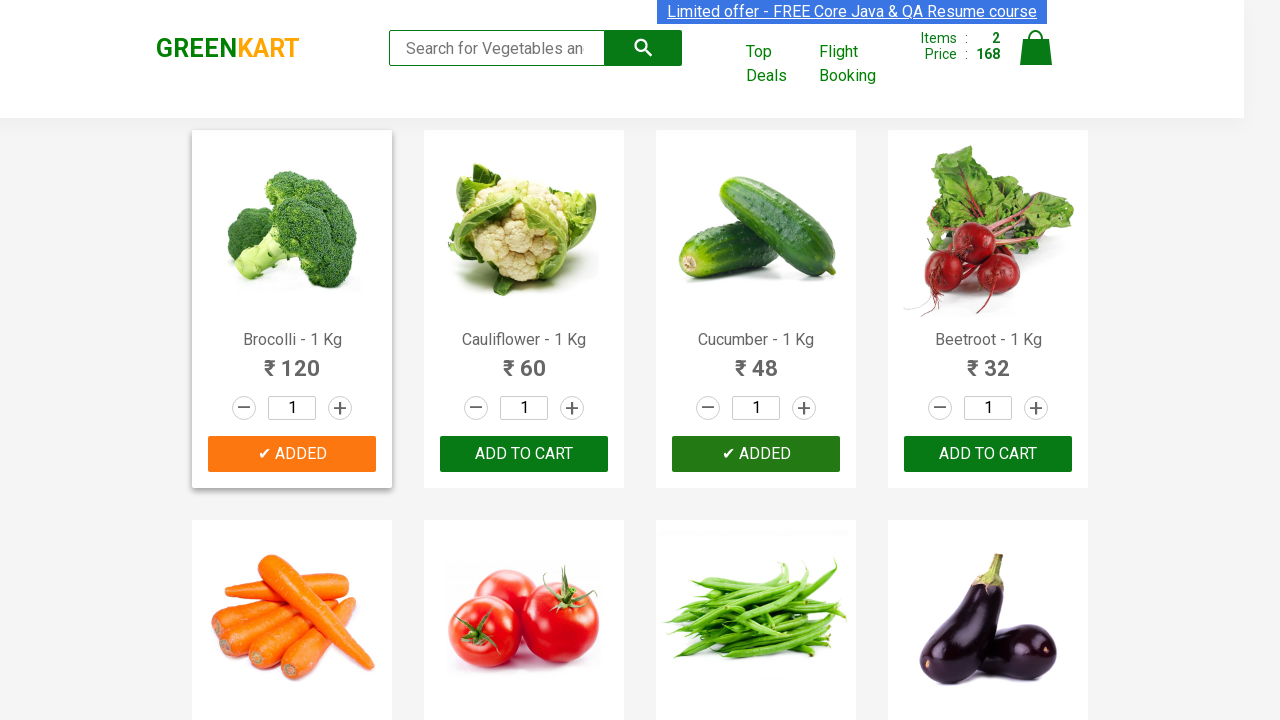

Added Beetroot to cart at (988, 454) on xpath=//div[@class='product-action']/button >> nth=3
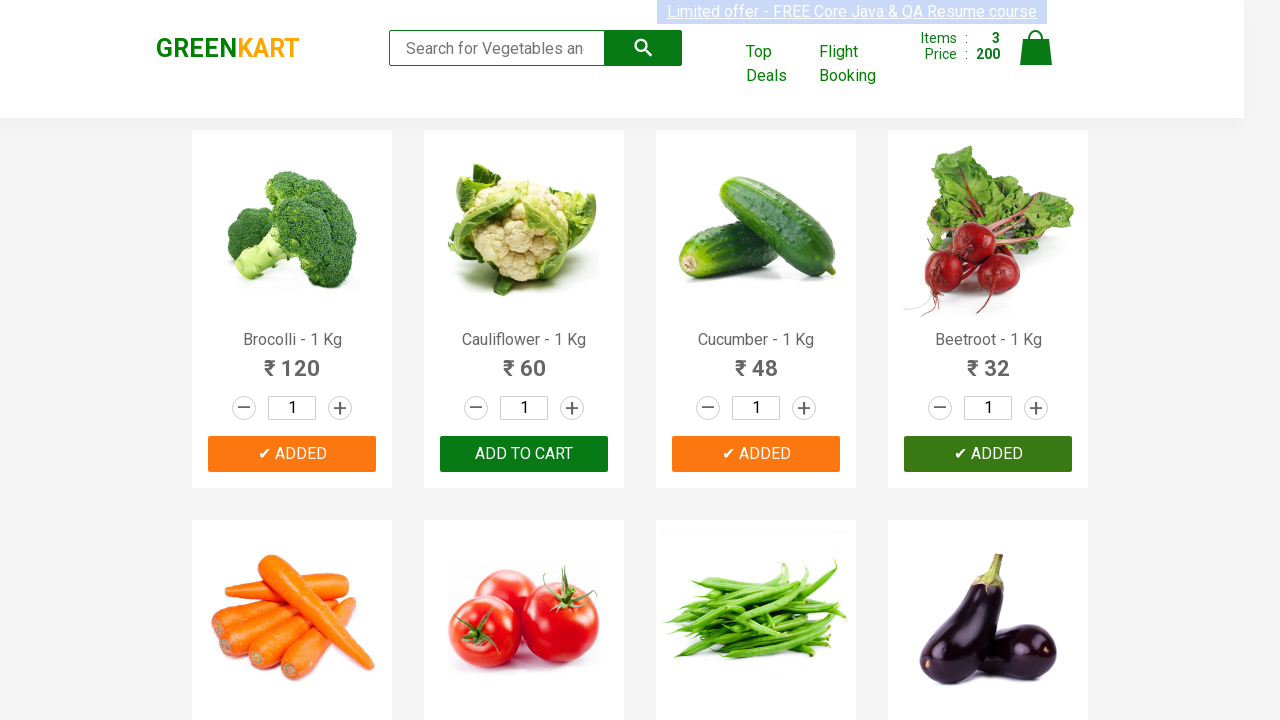

Clicked cart icon to view shopping cart at (1036, 48) on img[alt='Cart']
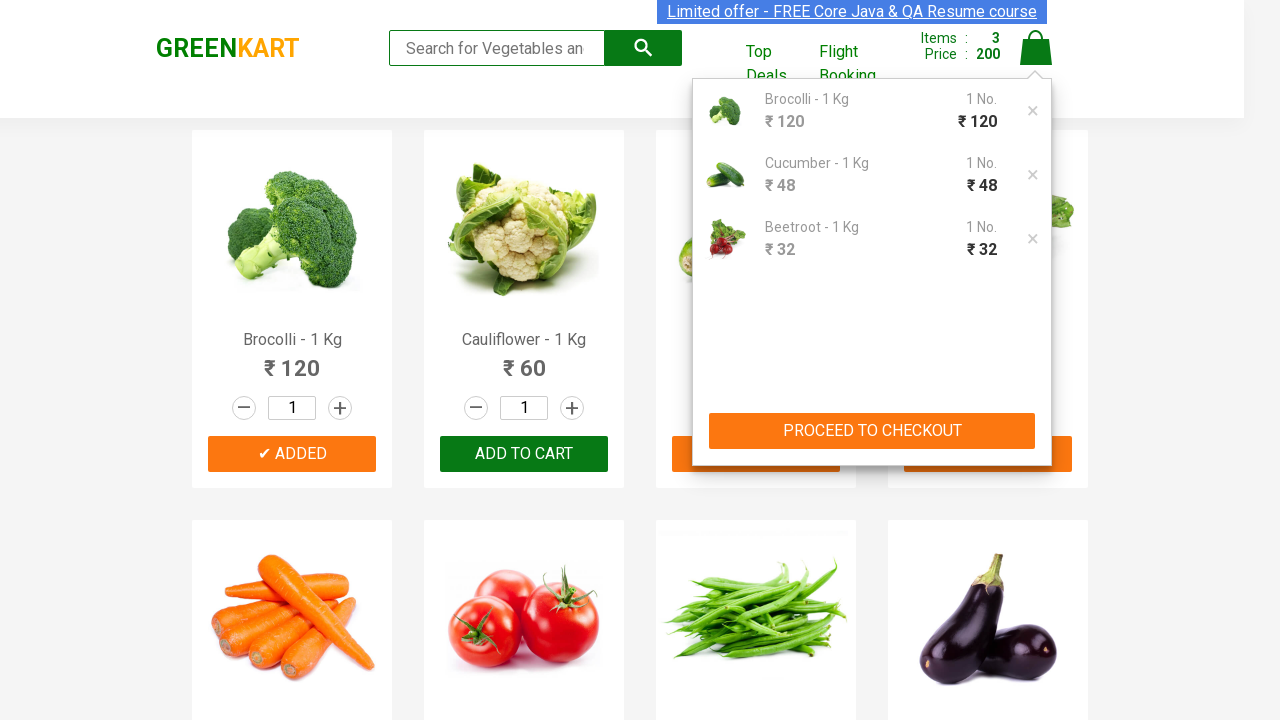

Clicked PROCEED TO CHECKOUT button at (872, 431) on xpath=//button[contains(text(),'PROCEED TO CHECKOUT')]
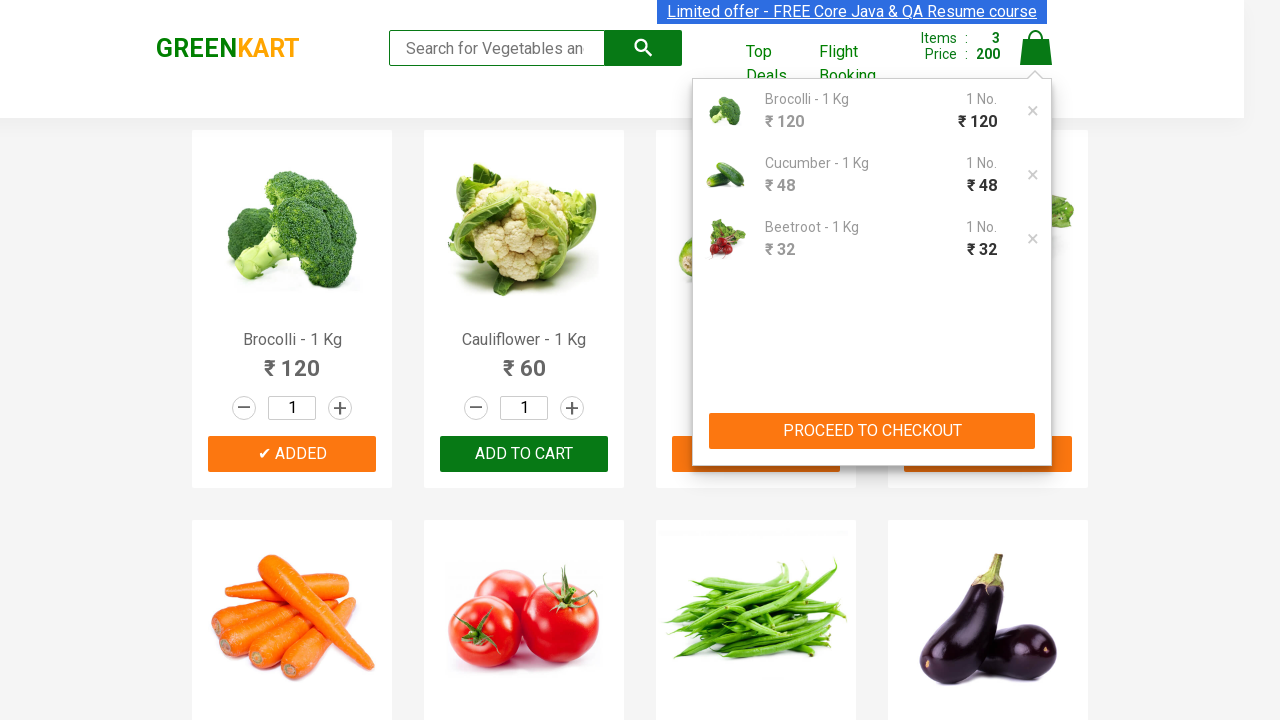

Promo code input field loaded on checkout page
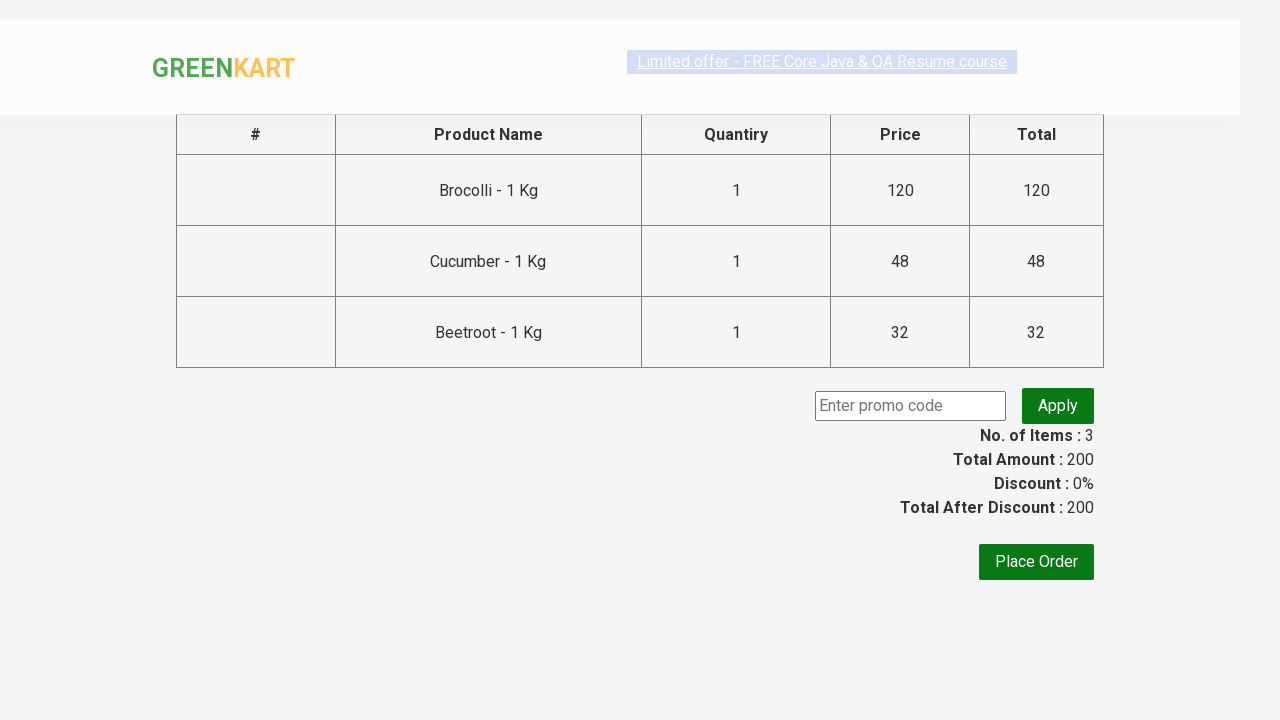

Entered promo code 'rahulshettyacademy' on input.promoCode
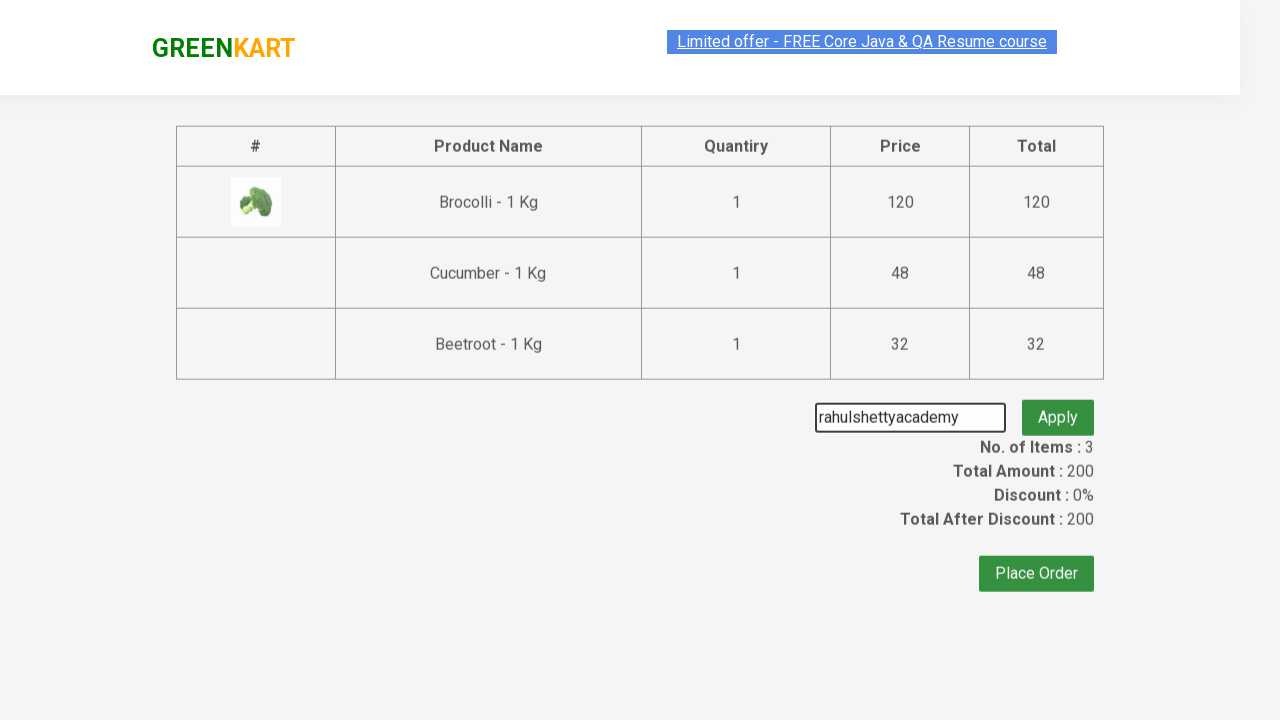

Clicked button to apply promo code at (1058, 406) on button.promoBtn
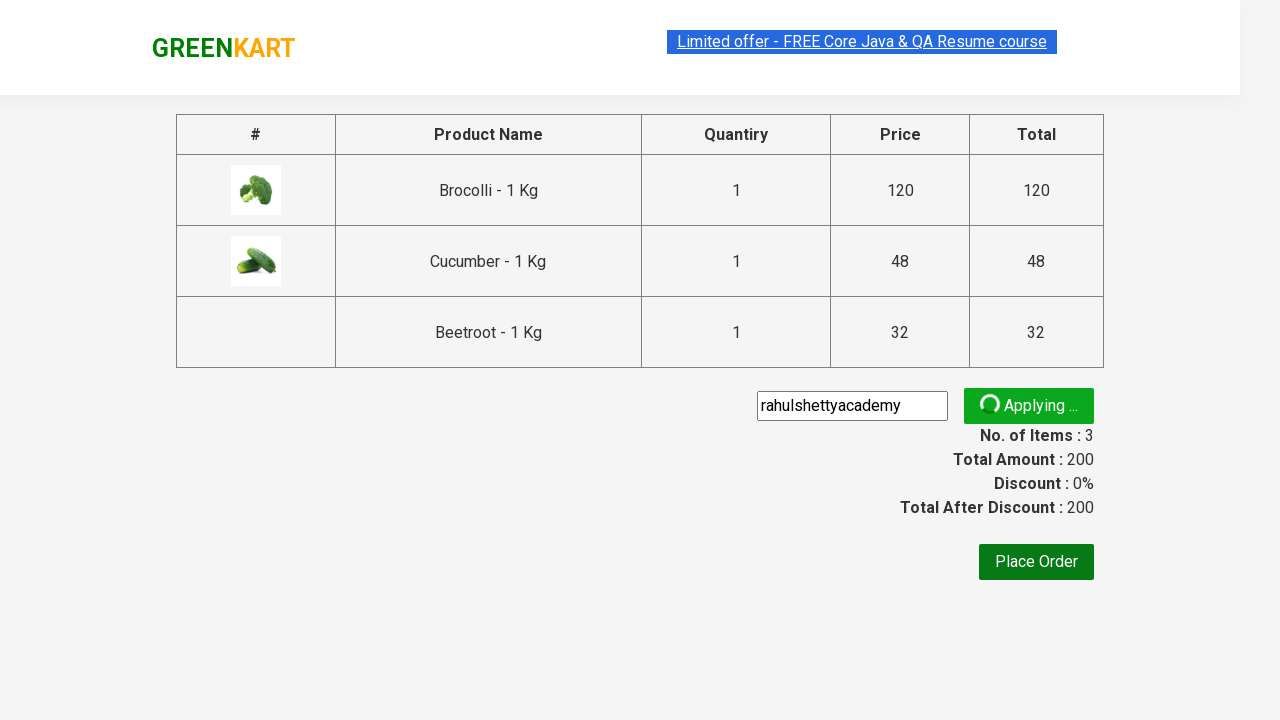

Promo code successfully applied and discount confirmed
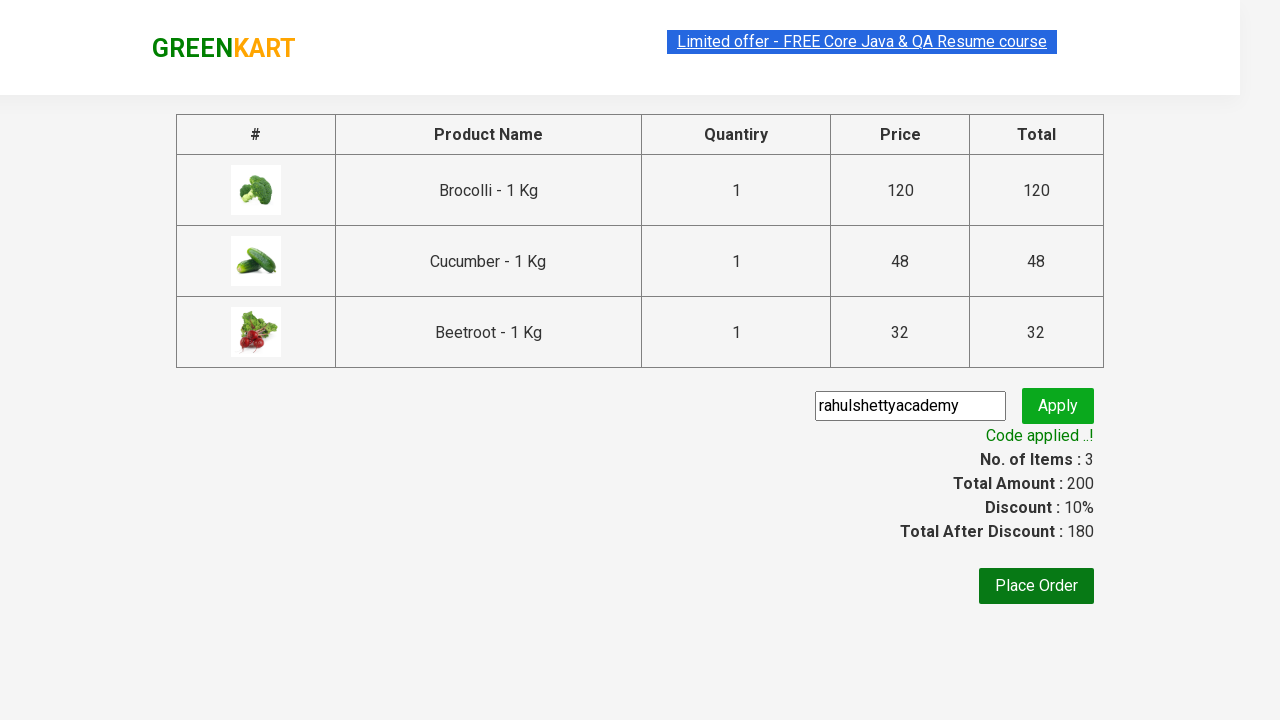

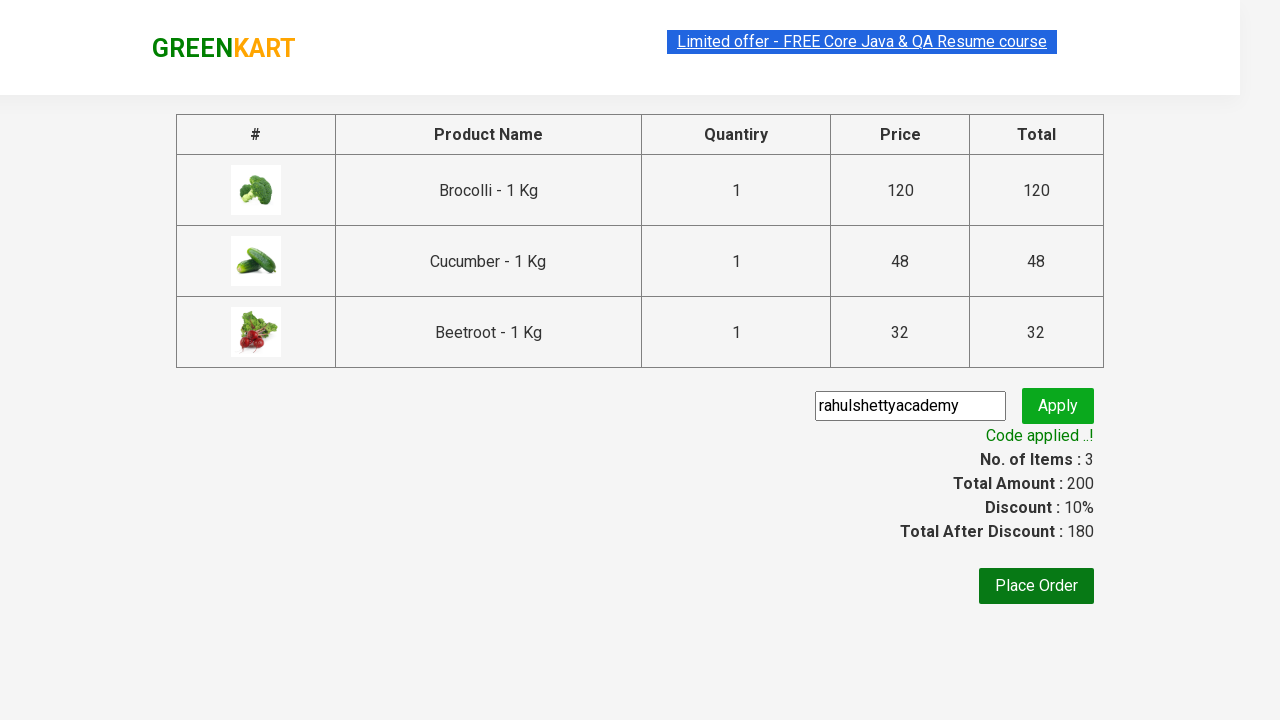